Tests checkbox functionality by navigating to an automation practice page and clicking on a checkbox element

Starting URL: https://rahulshettyacademy.com/AutomationPractice/

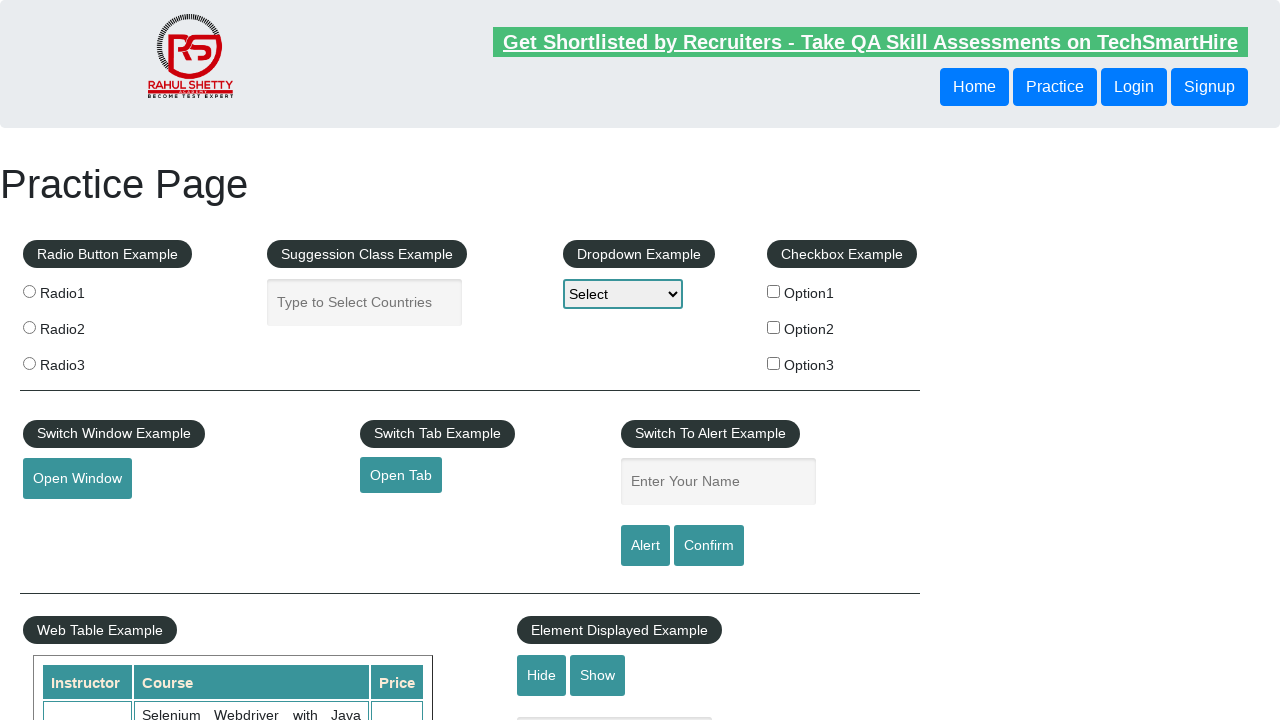

Waited for checkbox element to be visible
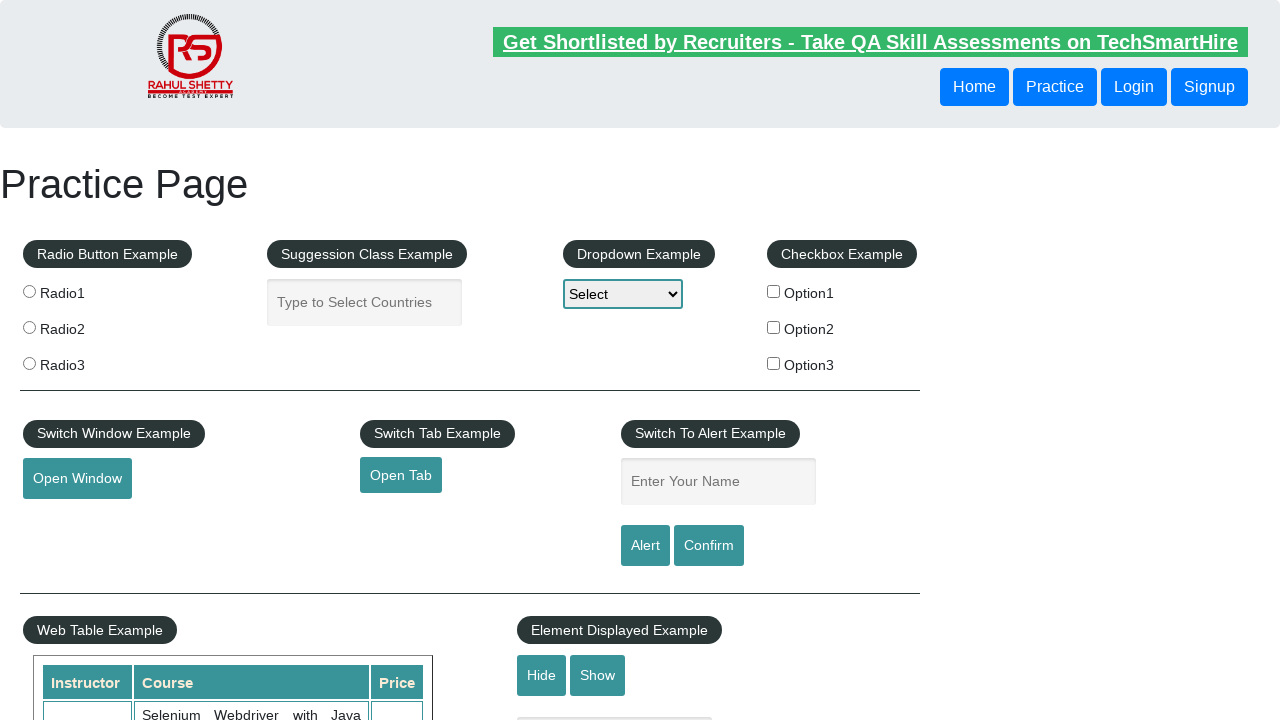

Clicked on checkbox element at (774, 291) on #checkBoxOption1
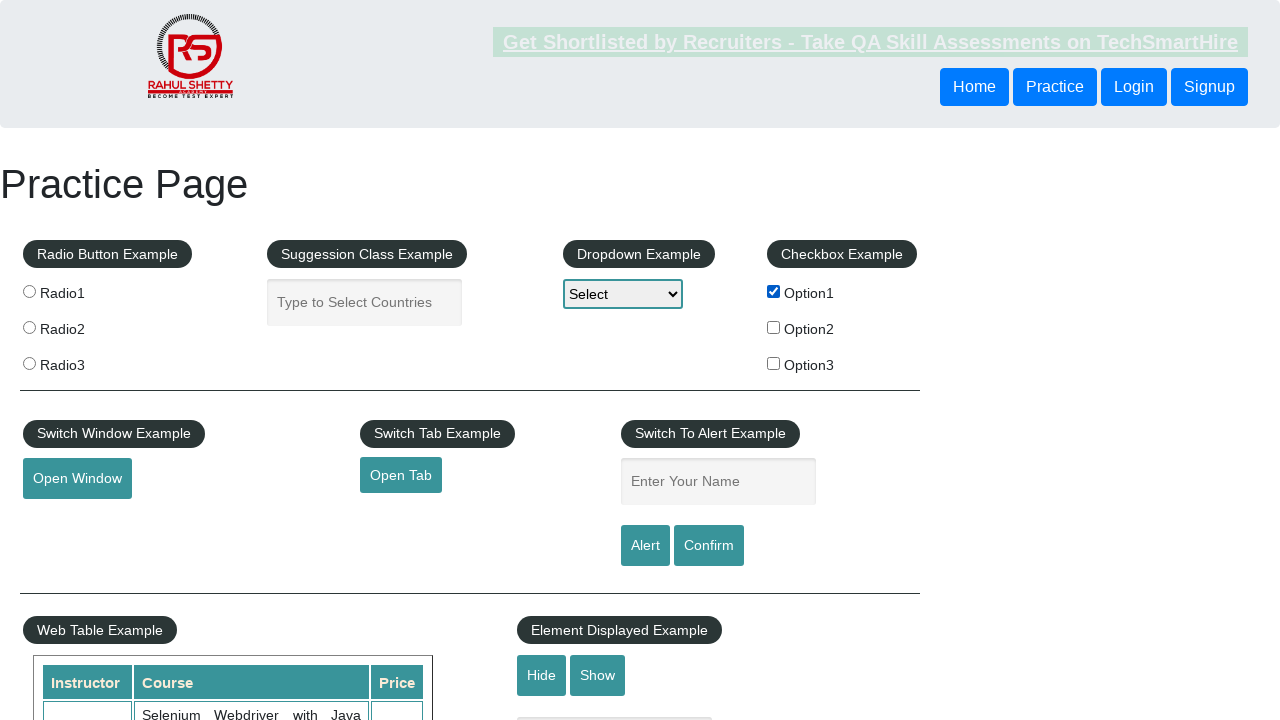

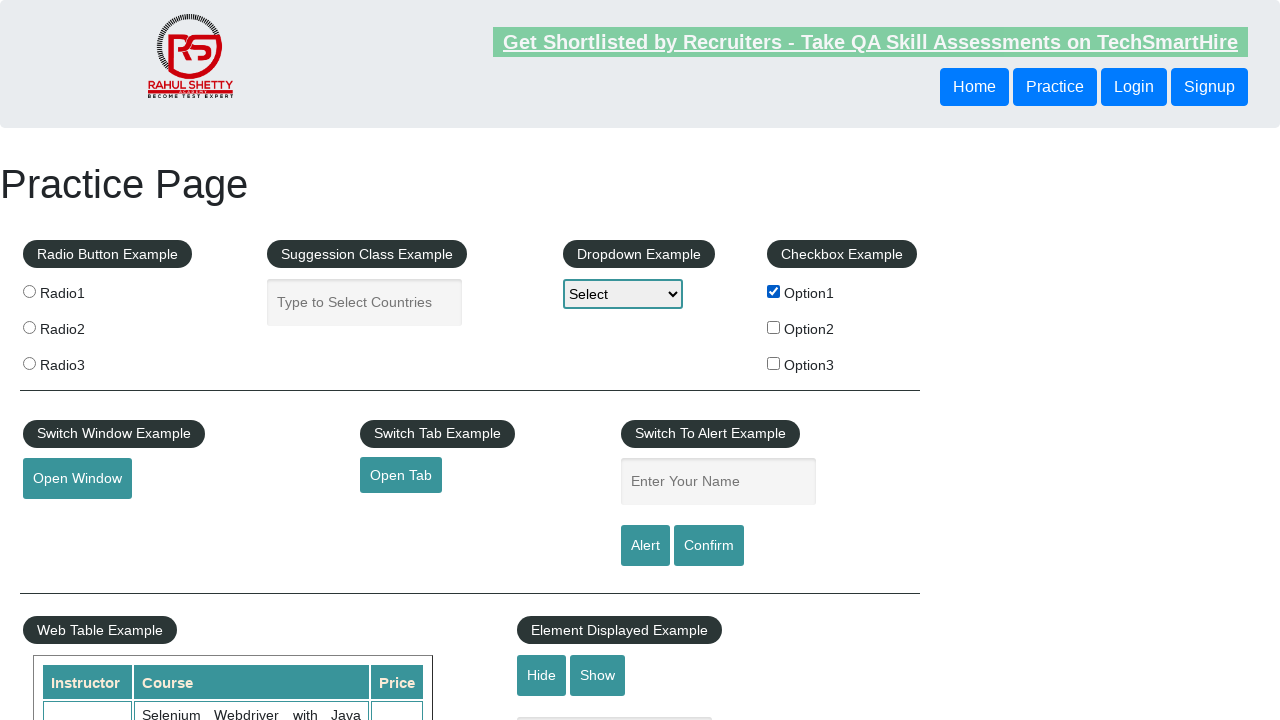